Tests that the Generate button, Clear button, count input box, and UUID display element are all visible on the page

Starting URL: https://qatask.netlify.app/

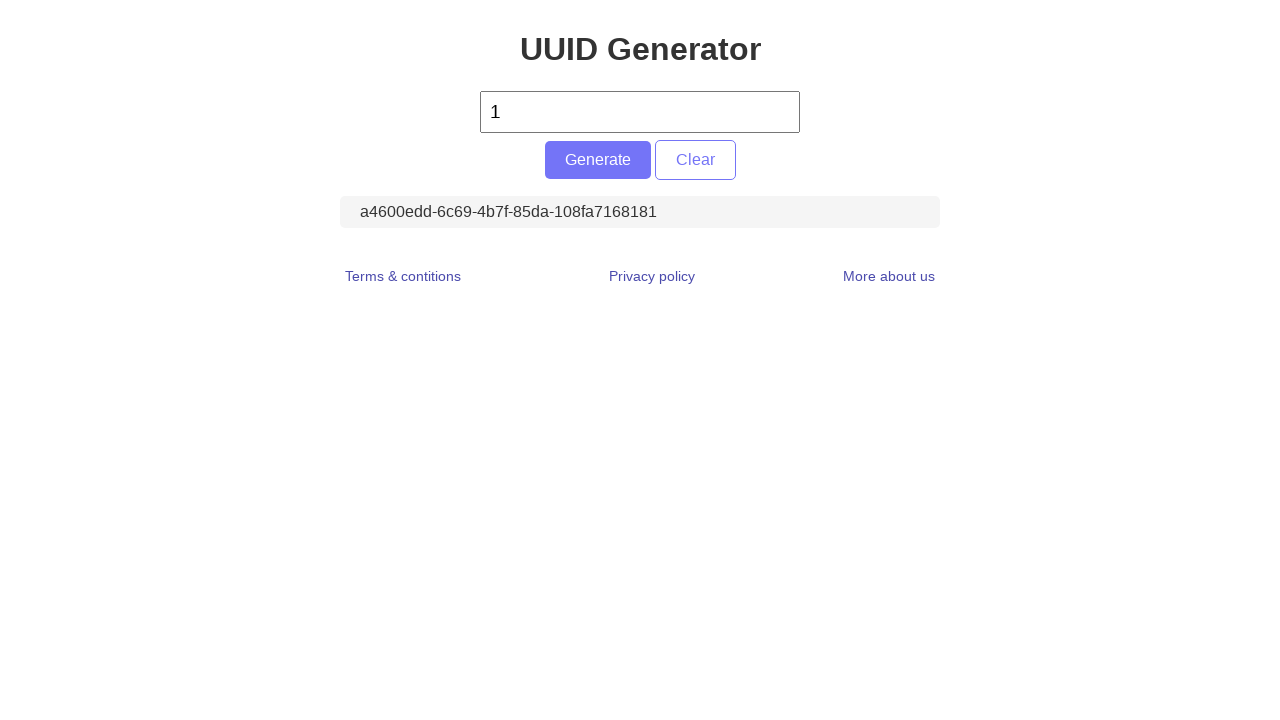

Navigated to https://qatask.netlify.app/
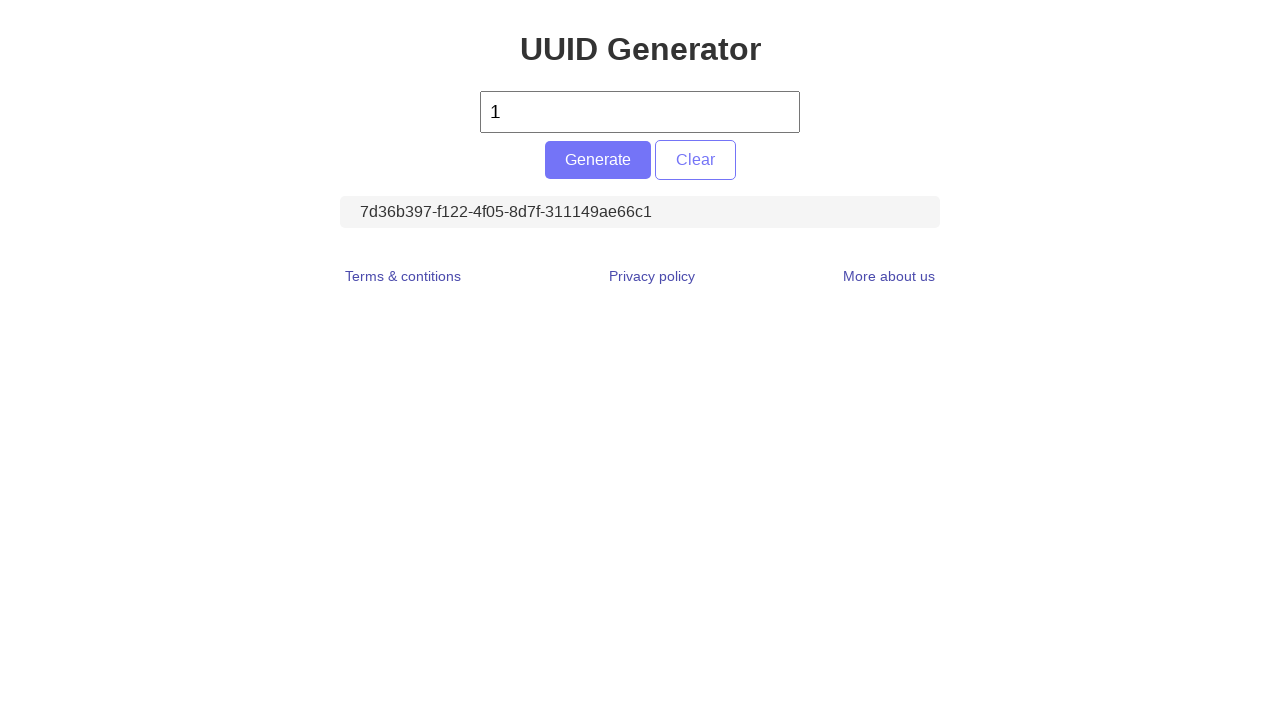

Verified Generate button is visible
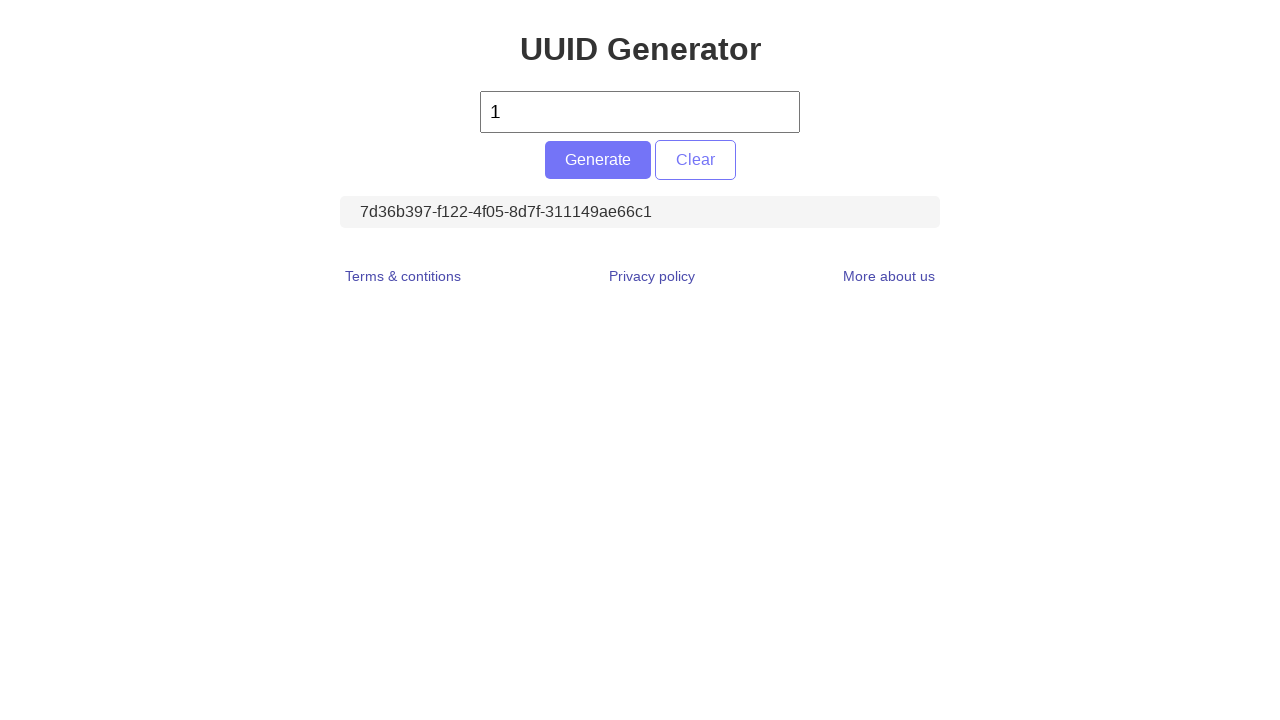

Verified Clear button is visible
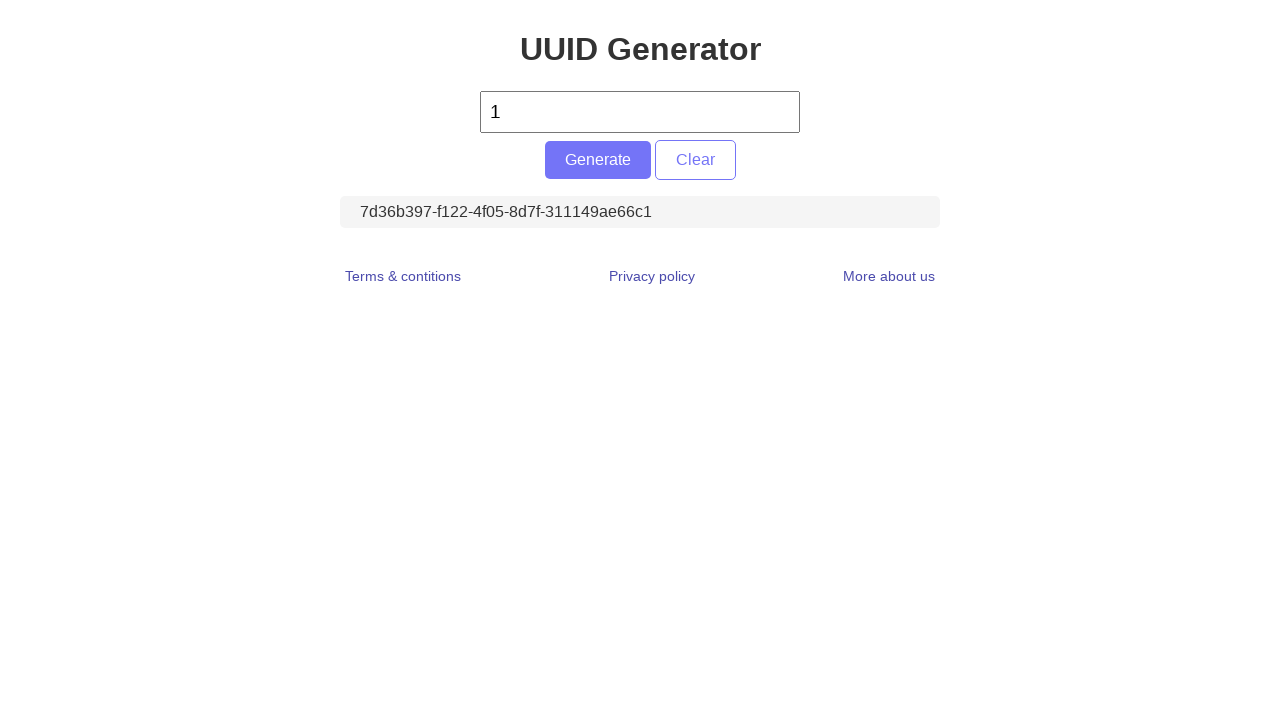

Verified Count input box is visible
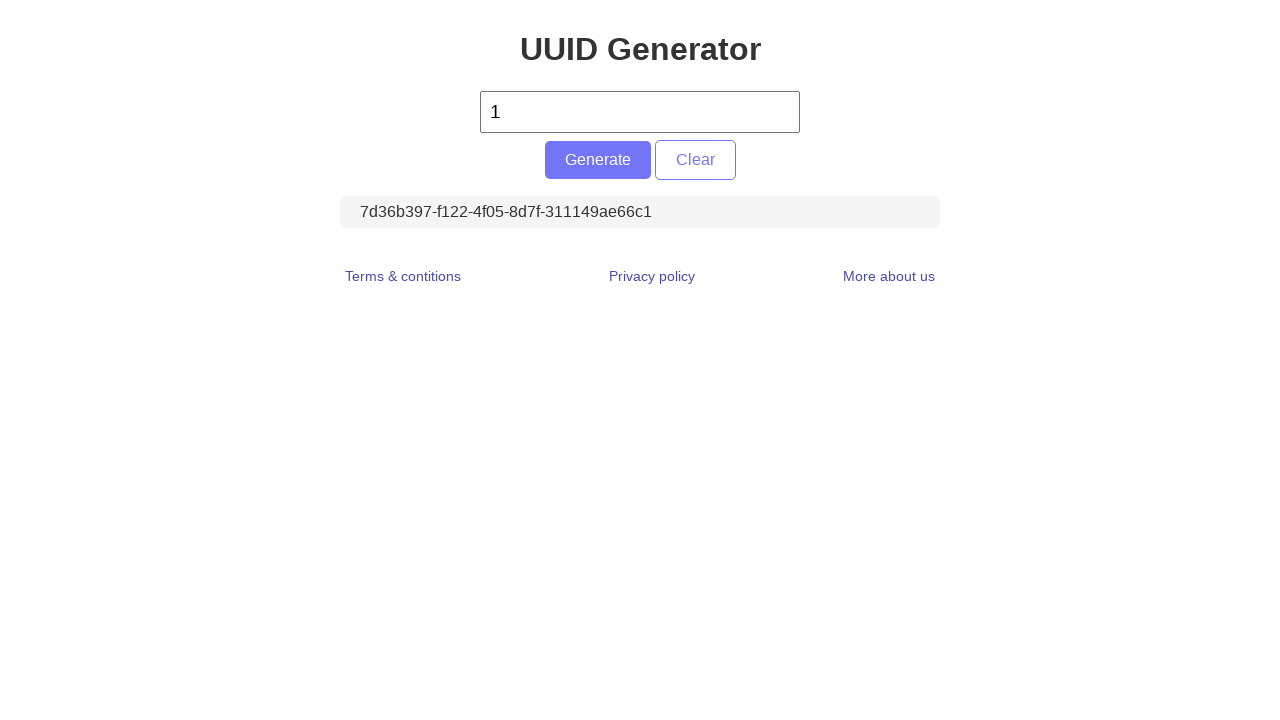

Verified UUID display element is visible
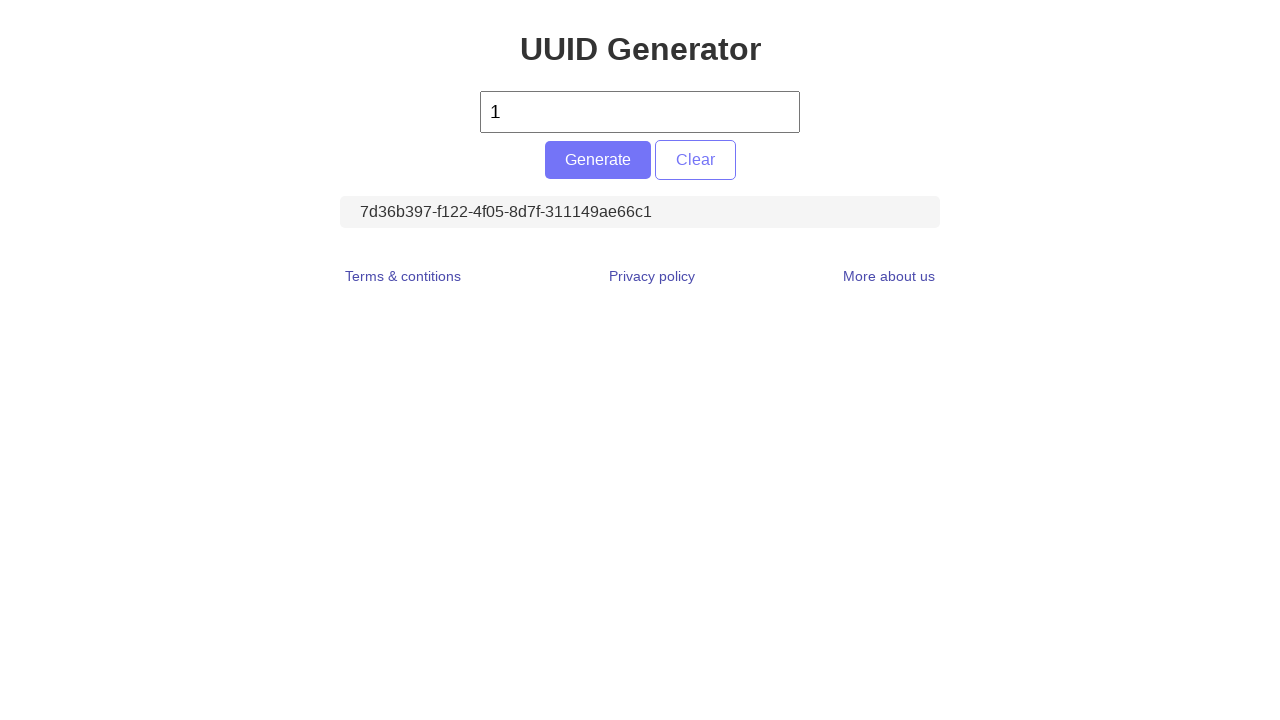

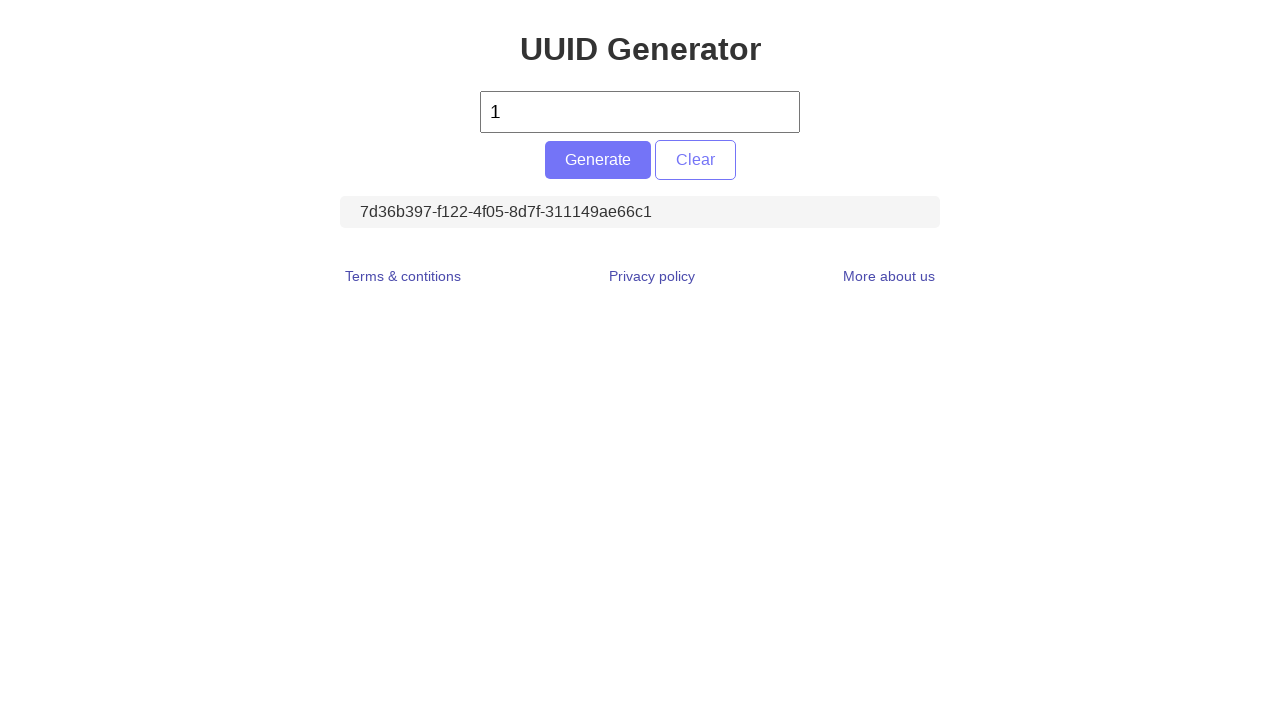